Tests that the clear completed button displays correct text when items are completed

Starting URL: https://demo.playwright.dev/todomvc

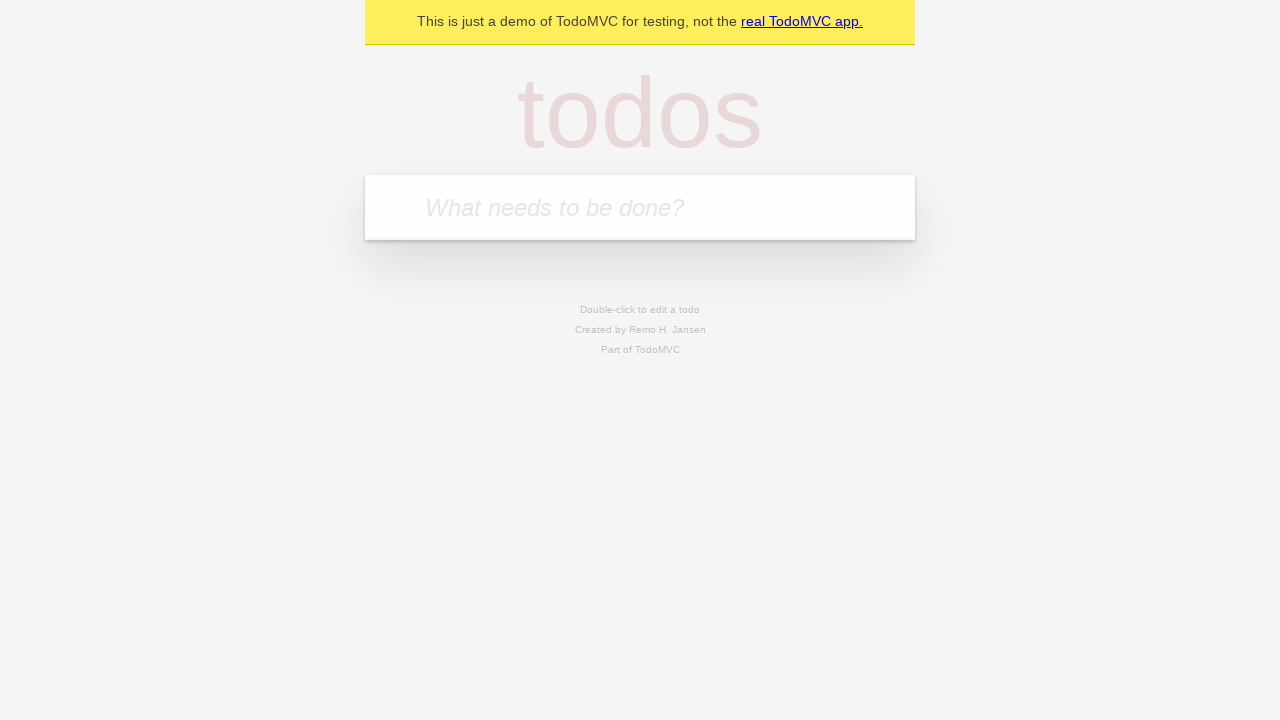

Filled todo input with 'buy some cheese' on internal:attr=[placeholder="What needs to be done?"i]
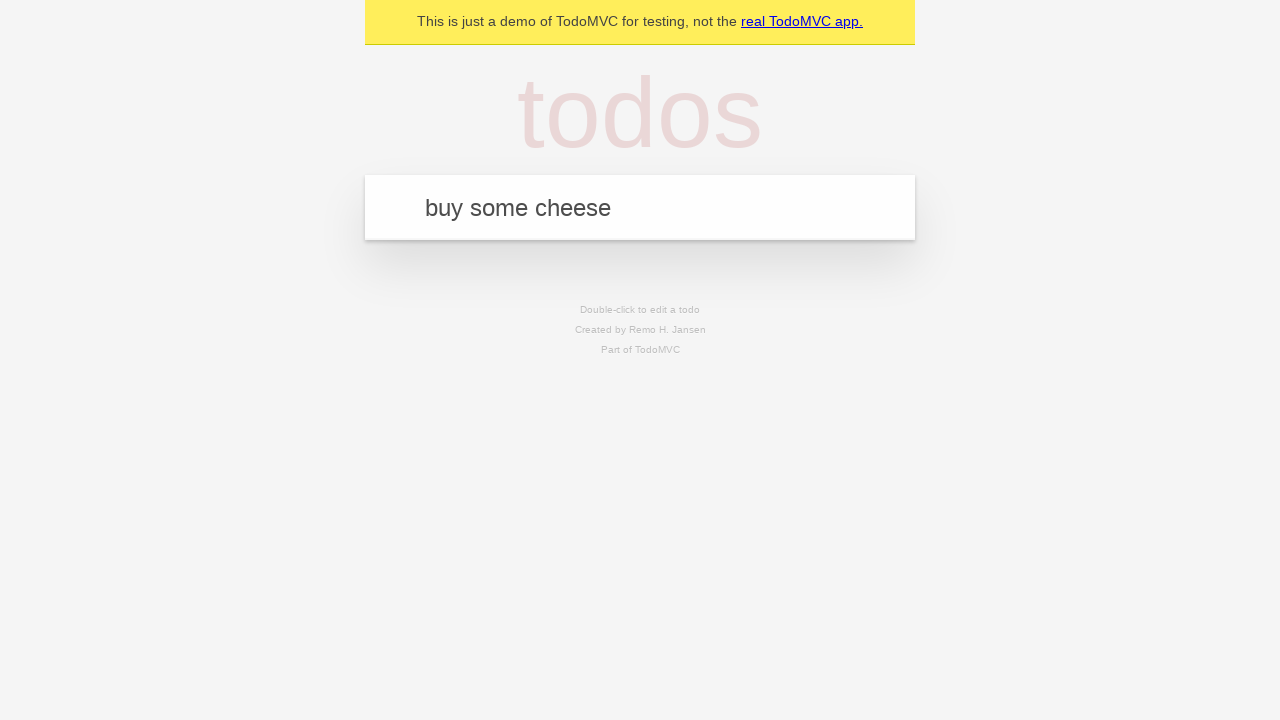

Pressed Enter to add first todo on internal:attr=[placeholder="What needs to be done?"i]
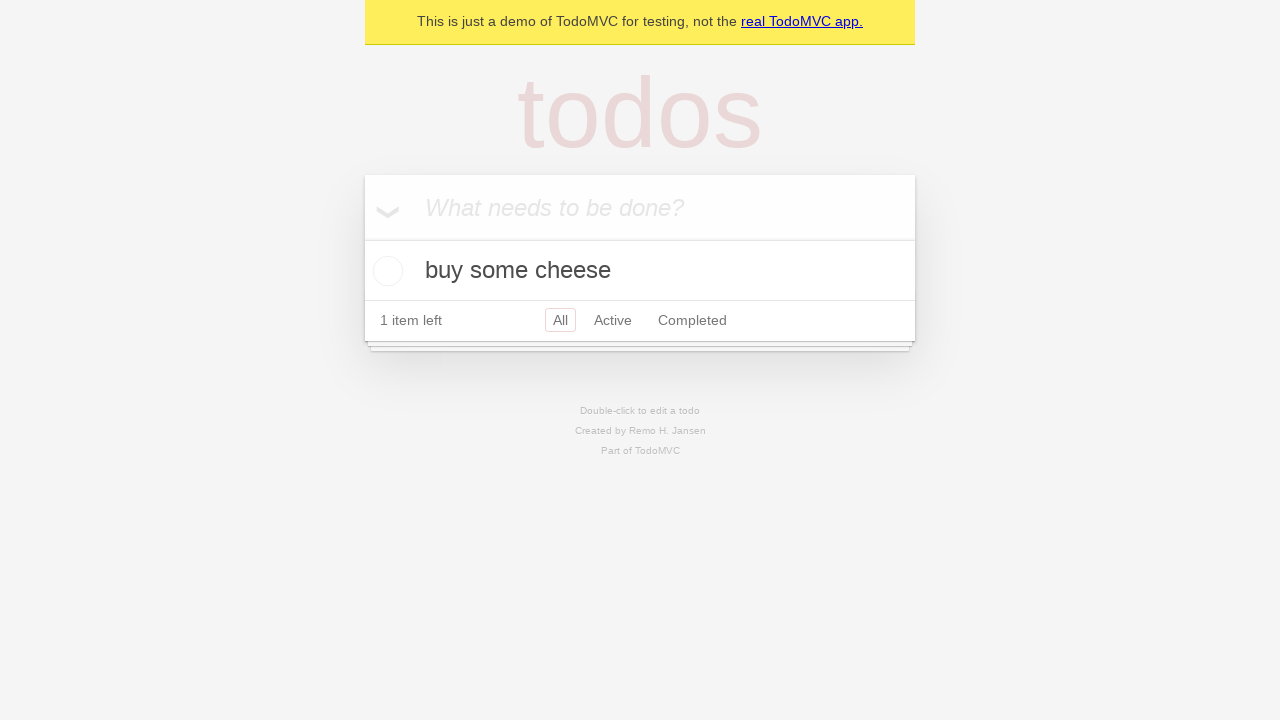

Filled todo input with 'feed the cat' on internal:attr=[placeholder="What needs to be done?"i]
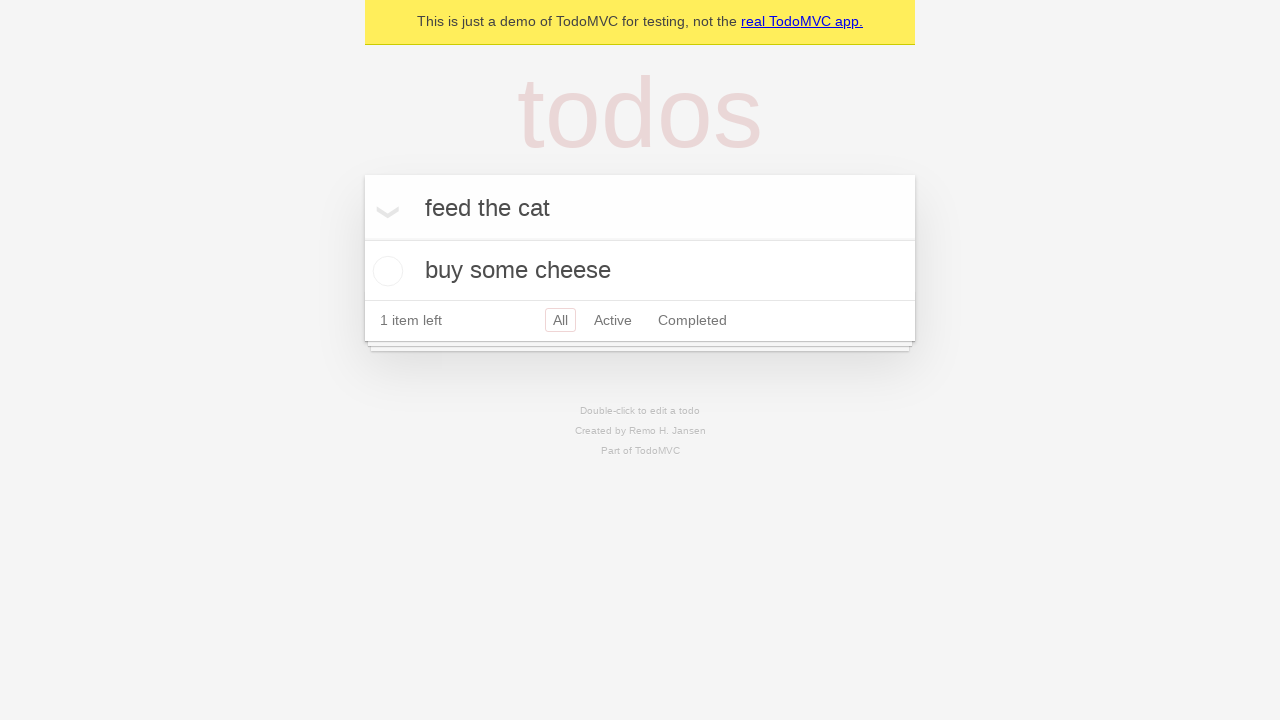

Pressed Enter to add second todo on internal:attr=[placeholder="What needs to be done?"i]
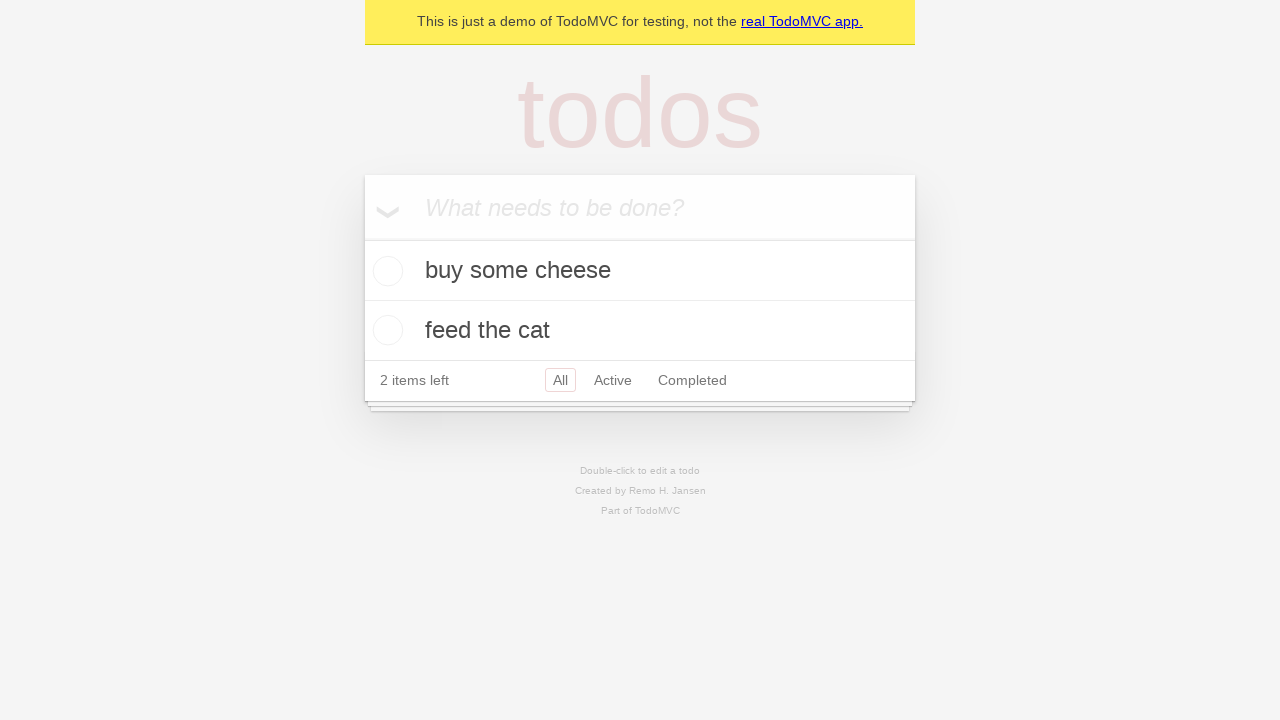

Filled todo input with 'book a doctors appointment' on internal:attr=[placeholder="What needs to be done?"i]
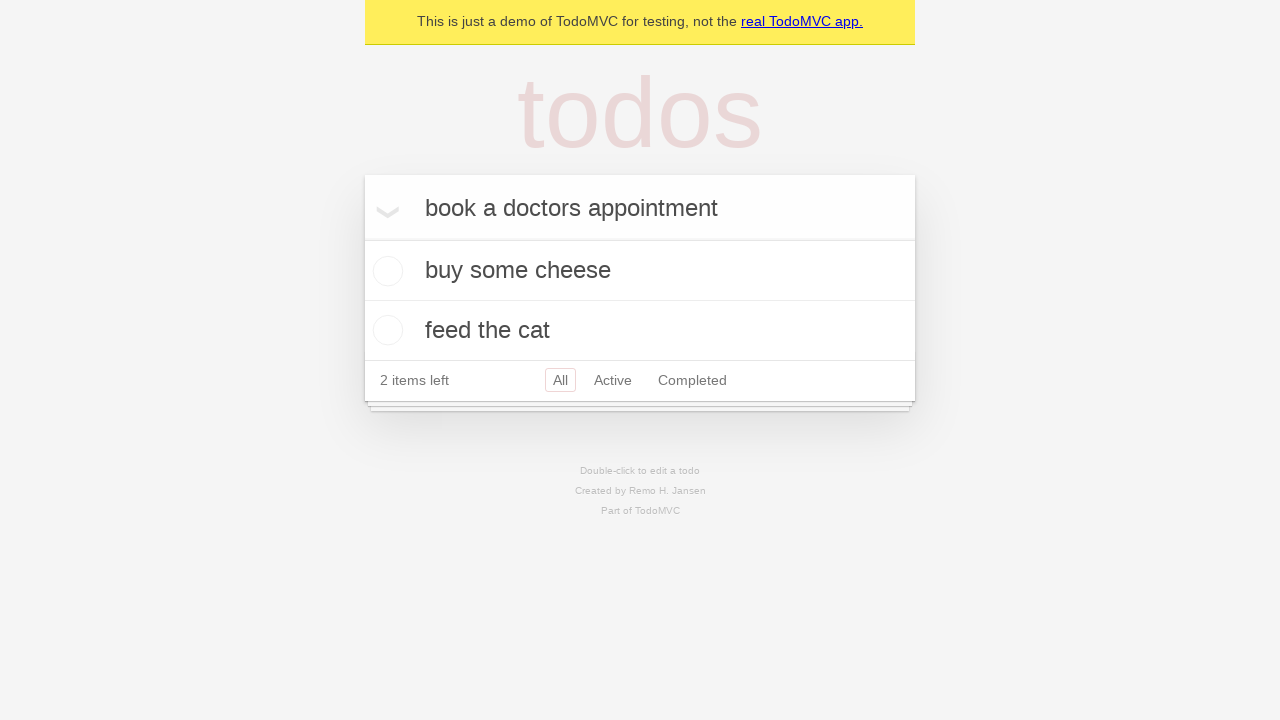

Pressed Enter to add third todo on internal:attr=[placeholder="What needs to be done?"i]
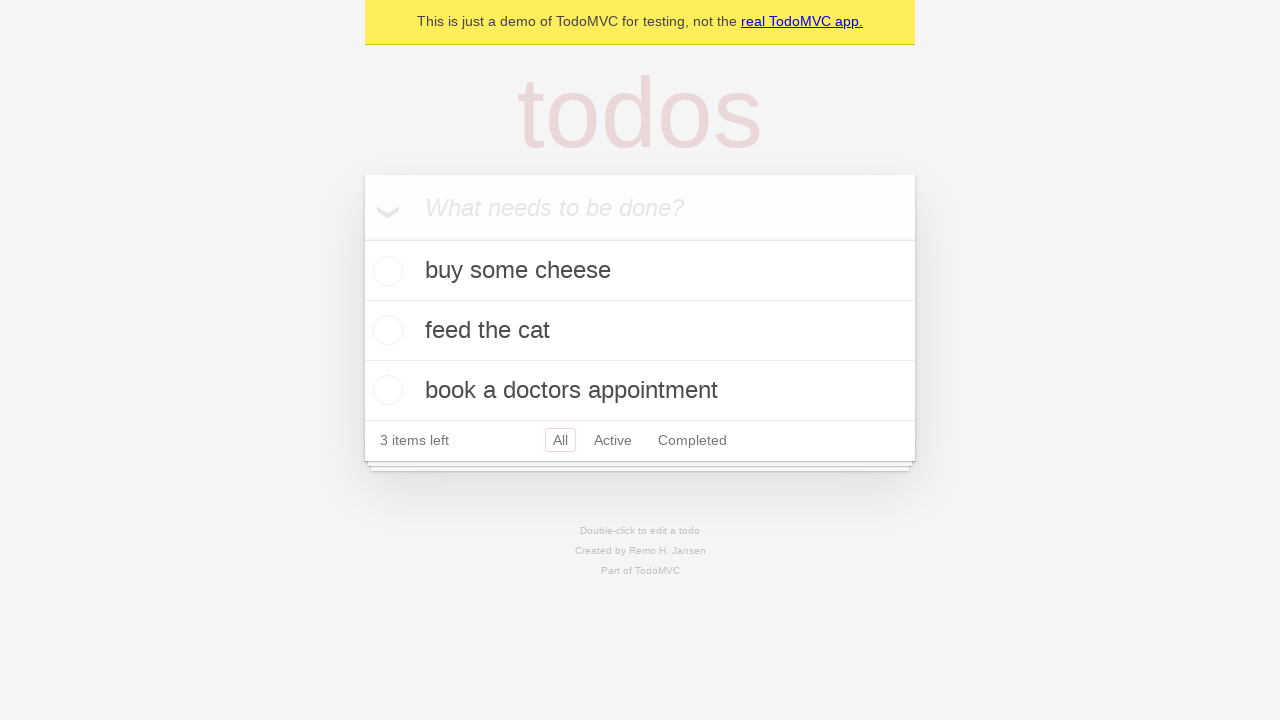

Checked the first todo item as completed at (385, 271) on .todo-list li .toggle >> nth=0
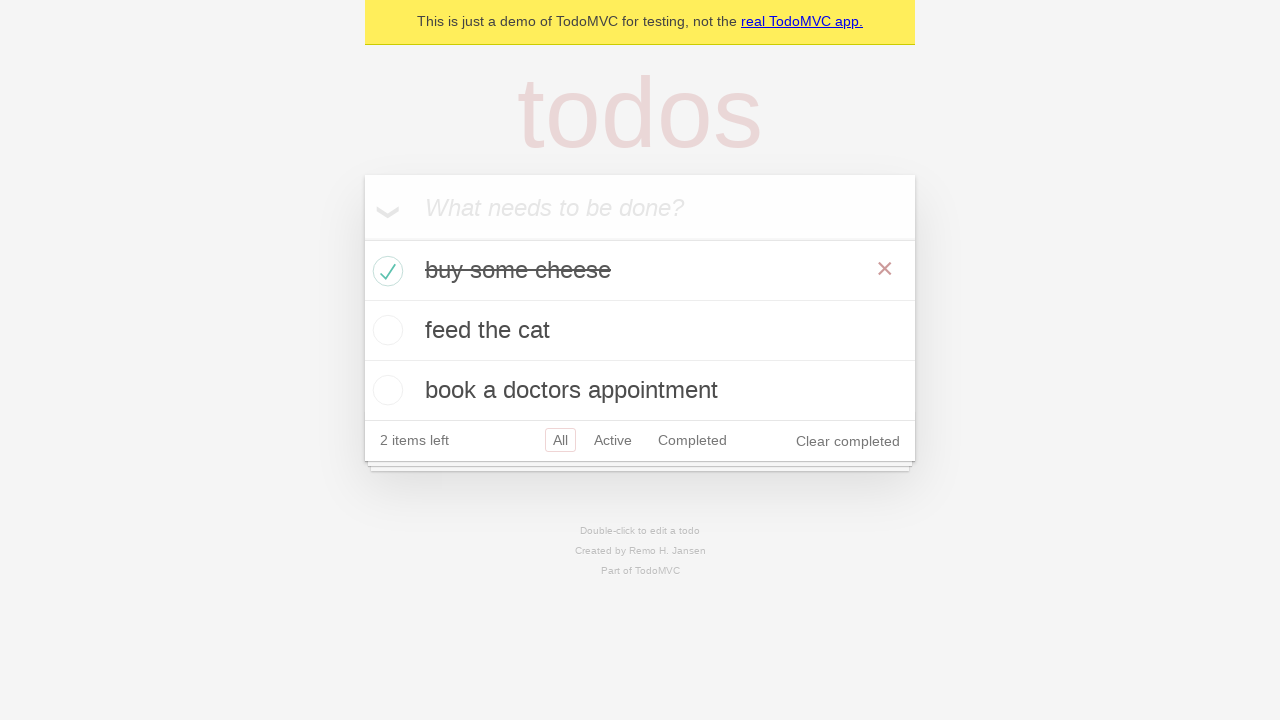

Clear completed button is now visible
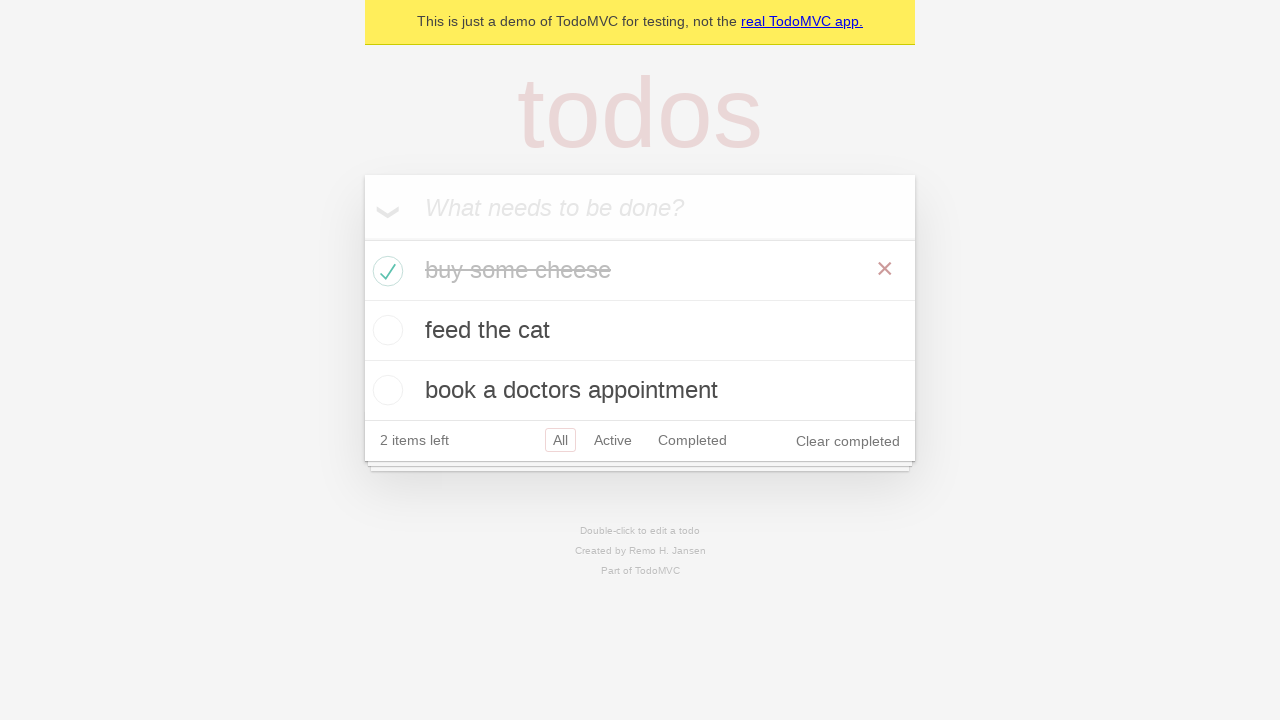

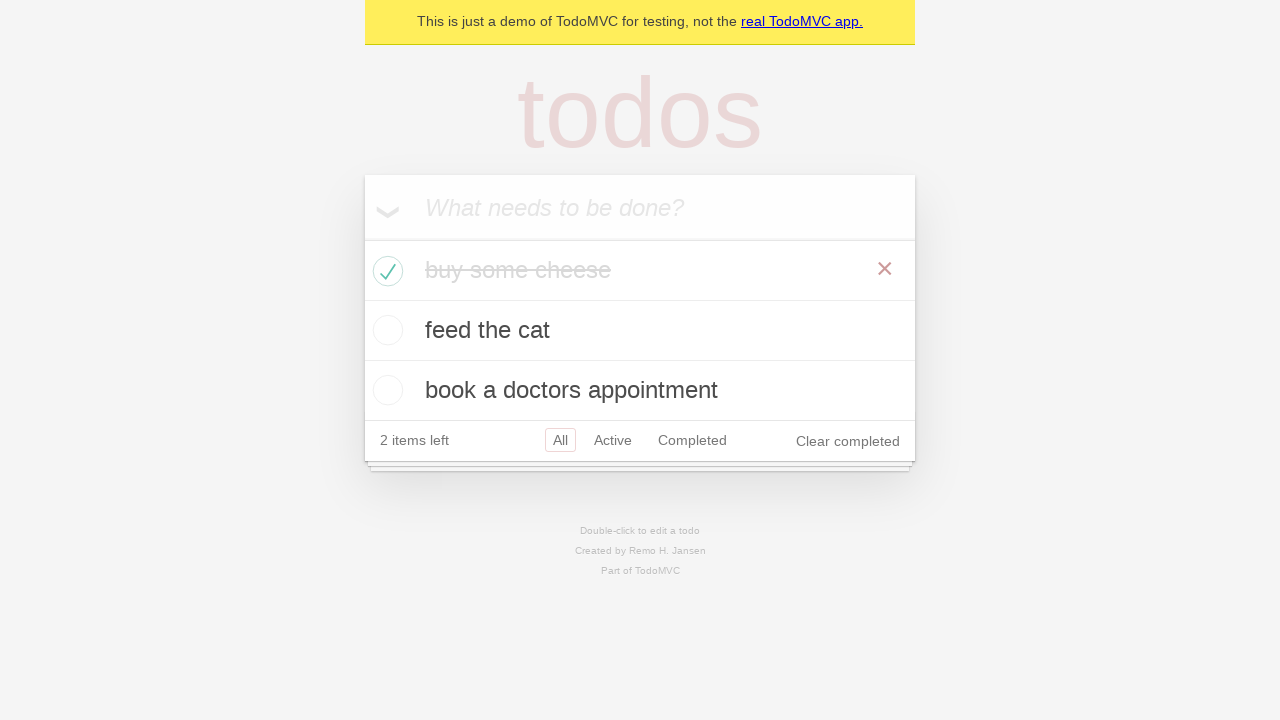